Navigates to EaseMyTrip website with notification popups disabled

Starting URL: https://www.easemytrip.com/

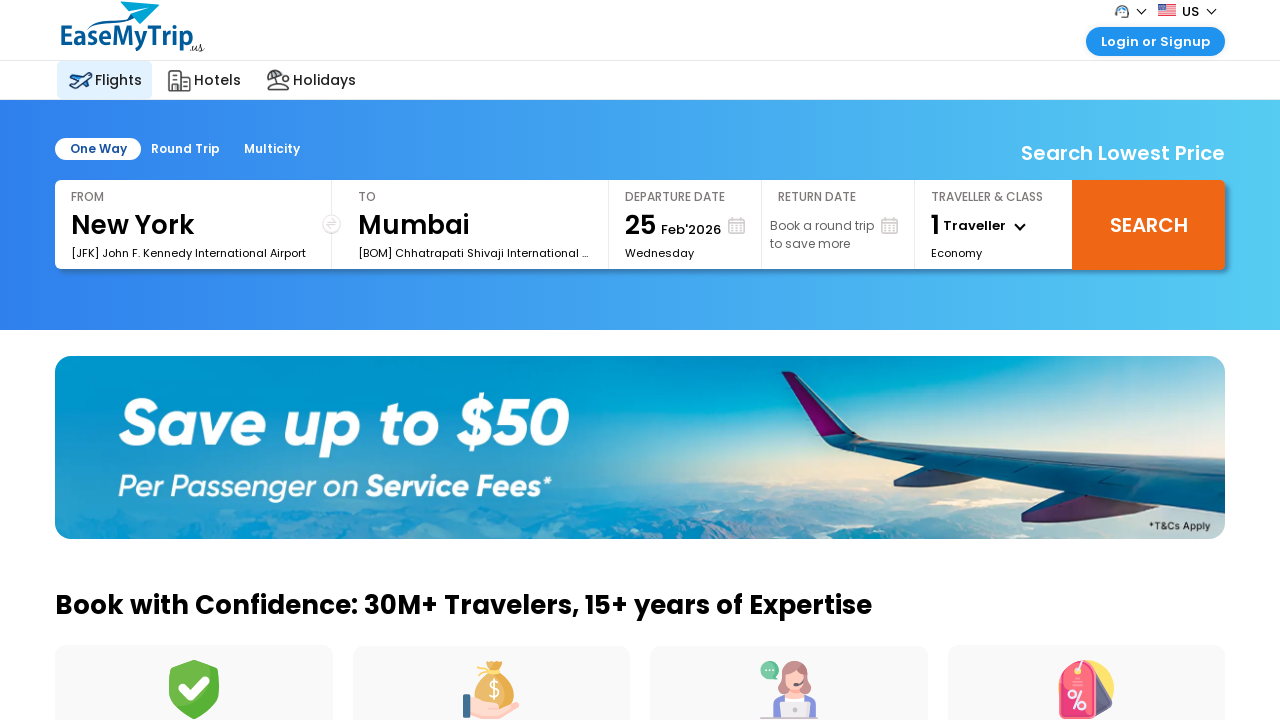

EaseMyTrip website loaded with notification popups disabled
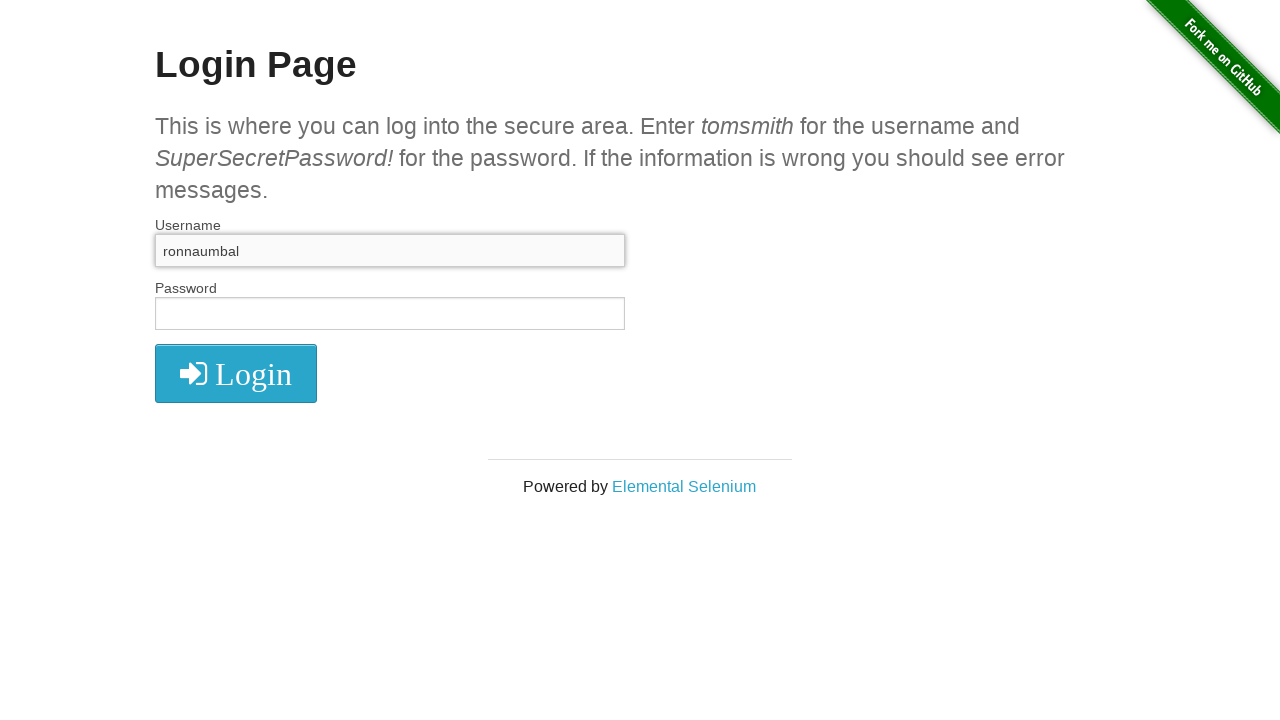

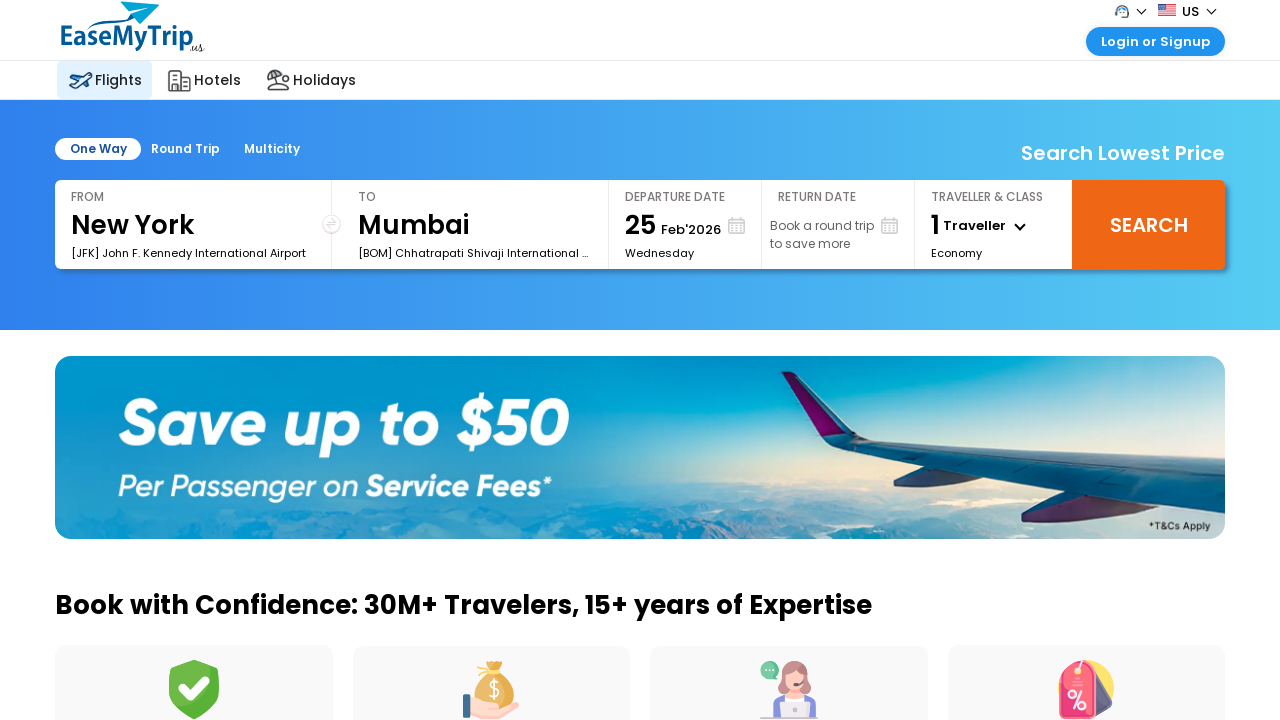